Tests interaction with a practice form by scrolling to the bottom of the page and clicking on a hobbies checkbox element

Starting URL: https://www.tutorialspoint.com/selenium/practice/selenium_automation_practice.php

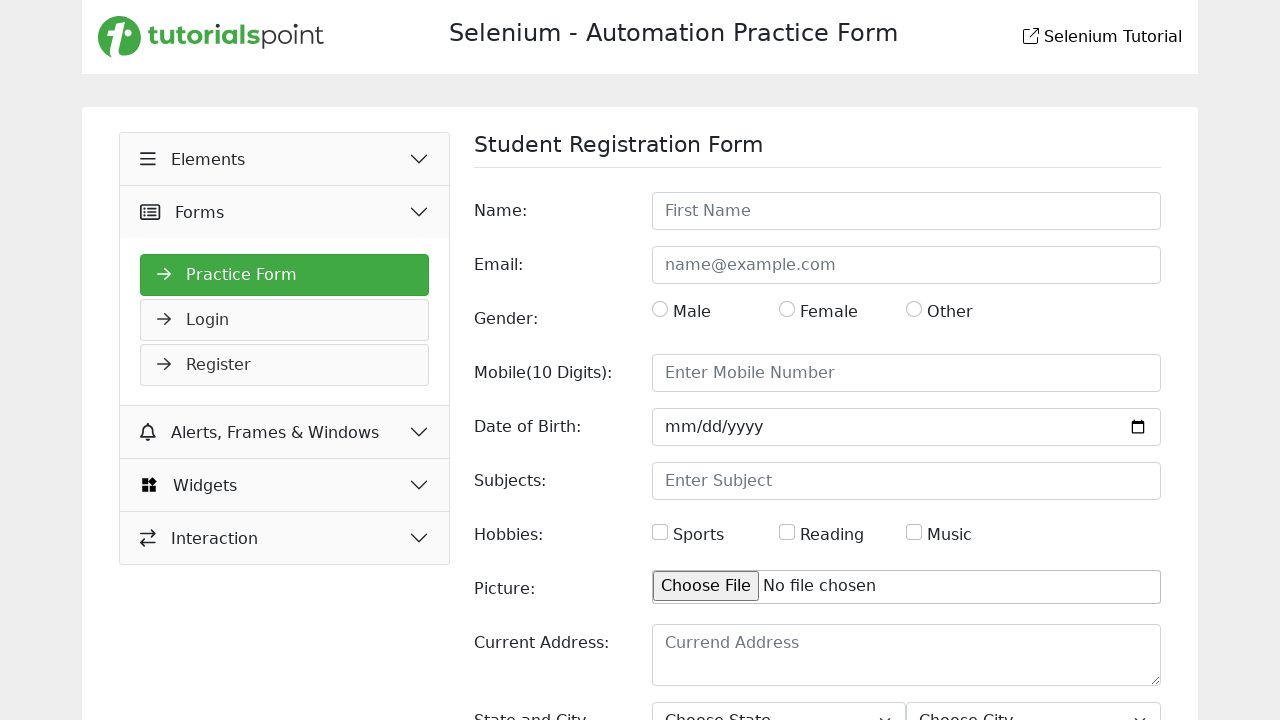

Scrolled to the bottom of the practice form page
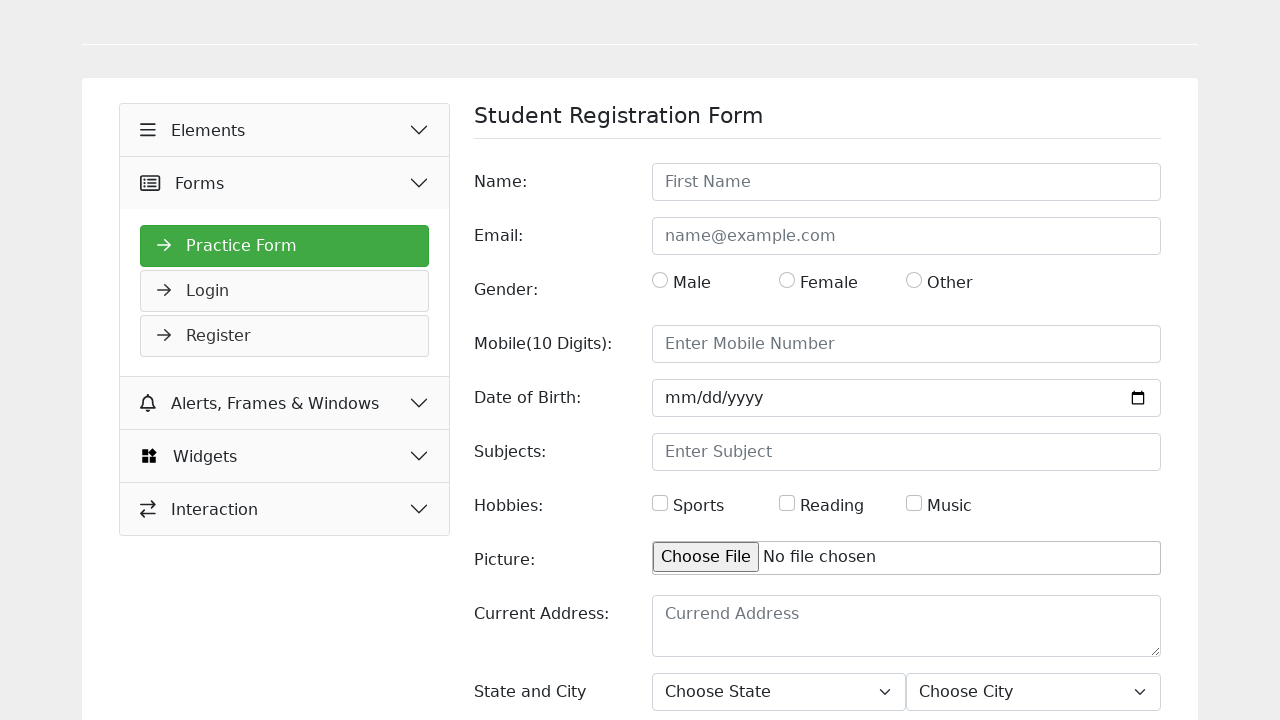

Clicked on the hobbies checkbox element at (660, 378) on xpath=//*[@id="hobbies"]
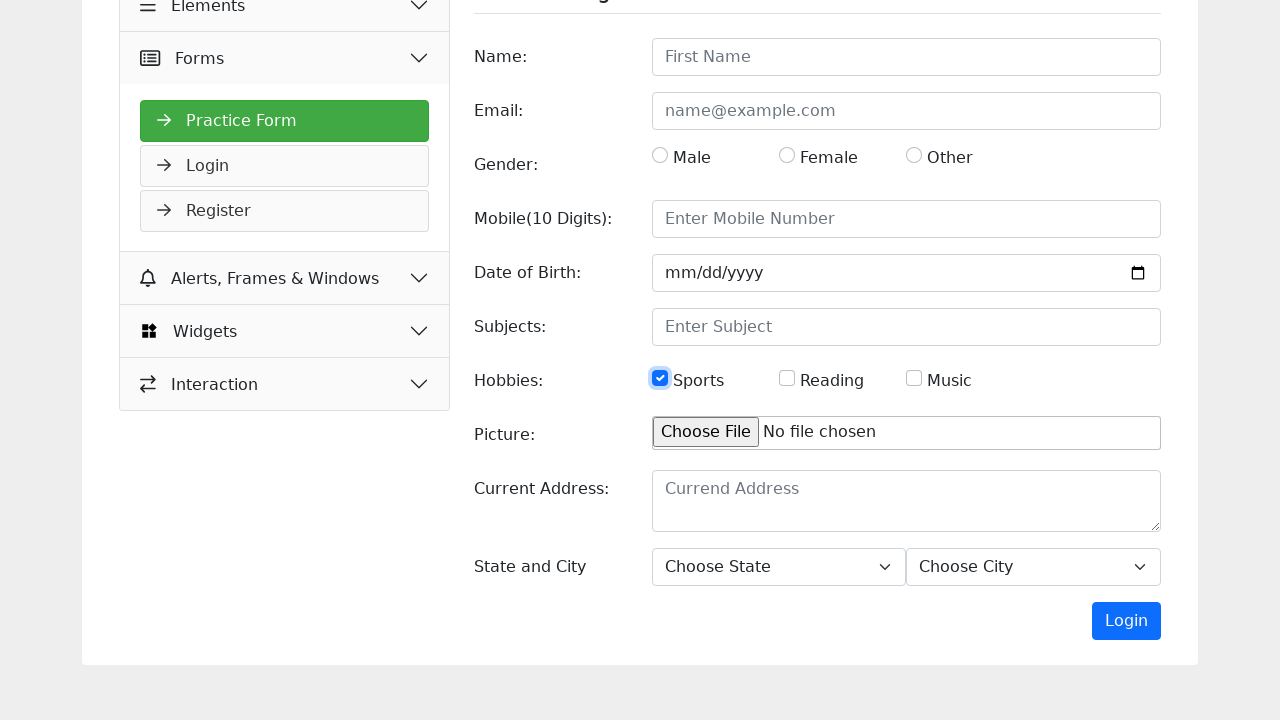

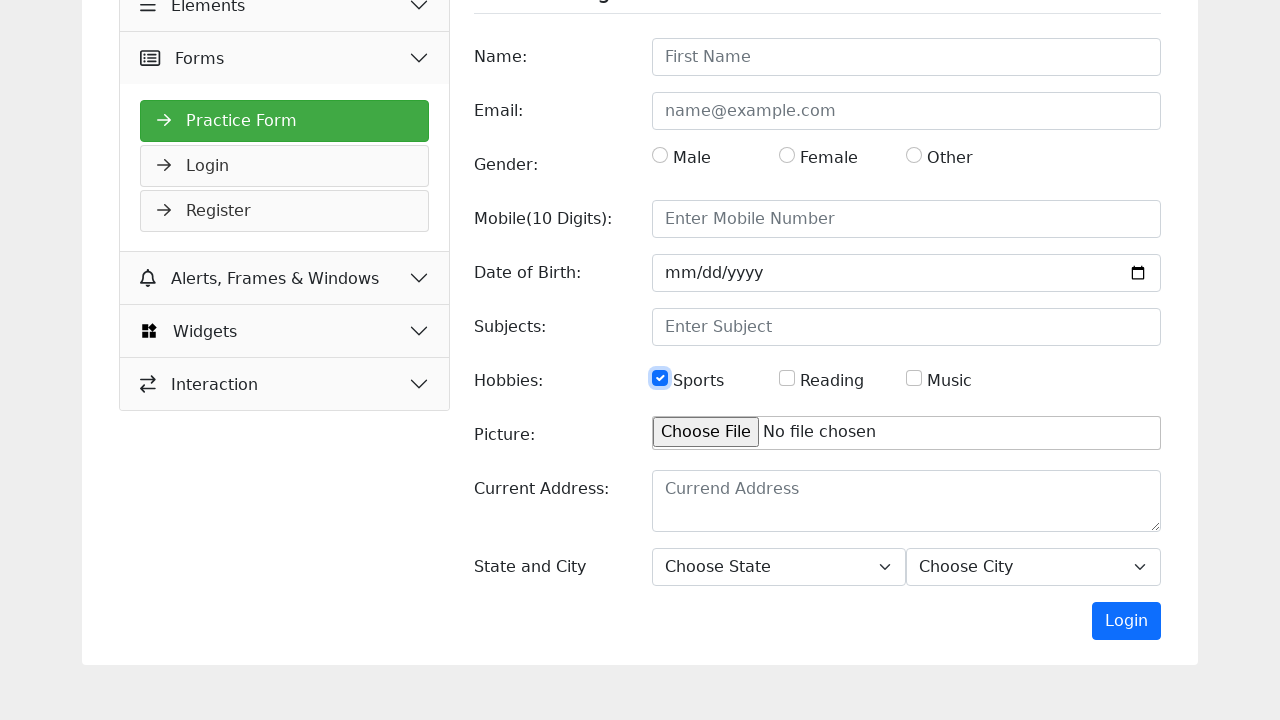